Tests table sorting by clicking the Due column header and verifying the column data is sorted in ascending order

Starting URL: http://the-internet.herokuapp.com/tables

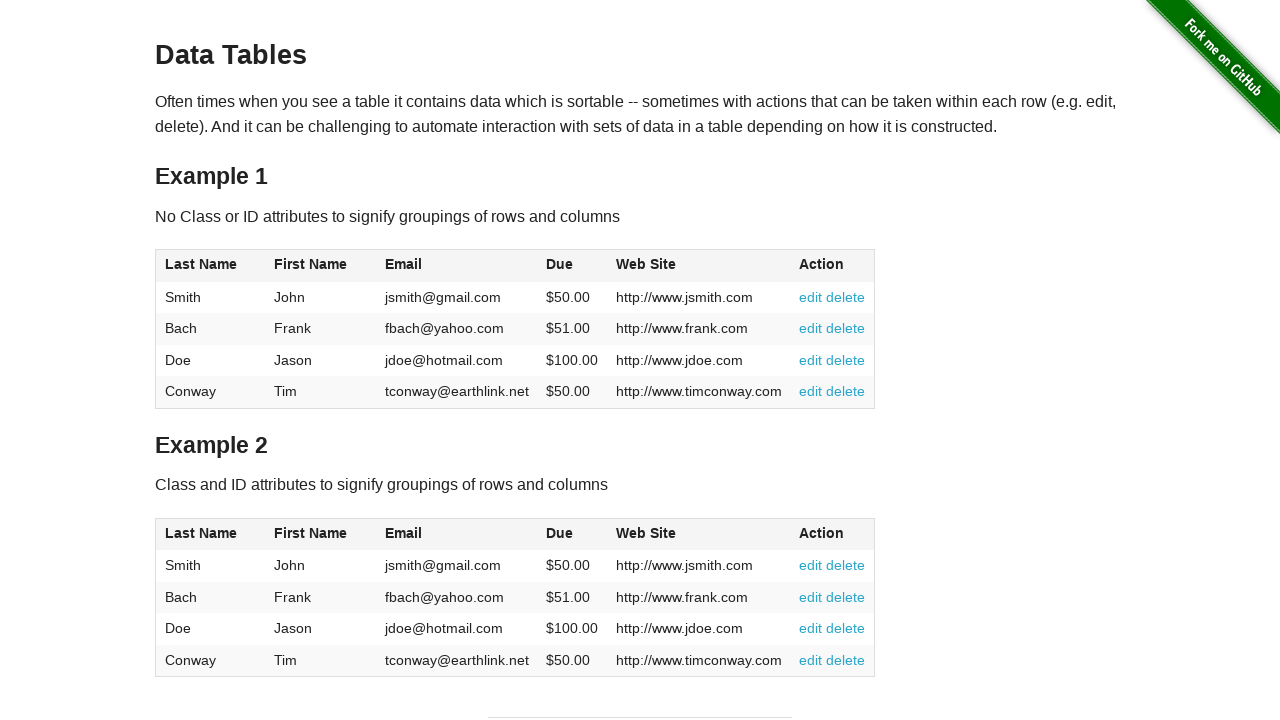

Clicked Due column header to sort table in ascending order at (572, 266) on #table1 thead tr th:nth-of-type(4)
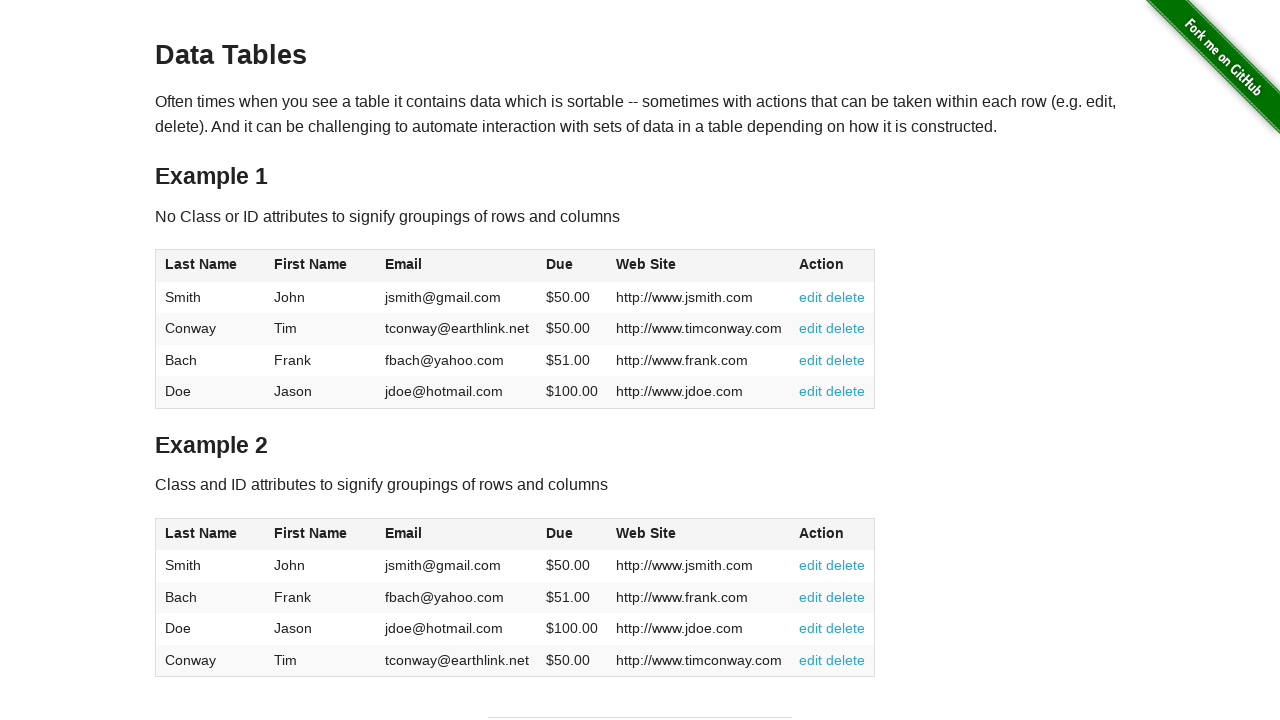

Verified Due column data is present after sorting
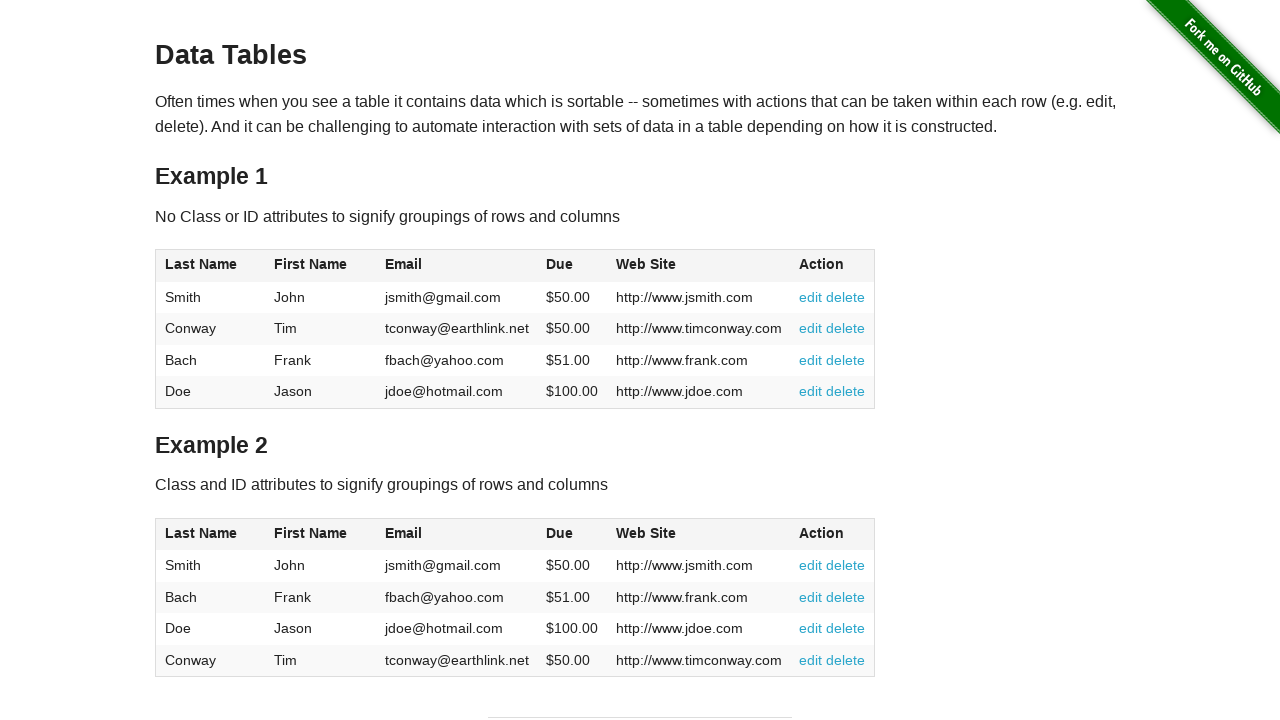

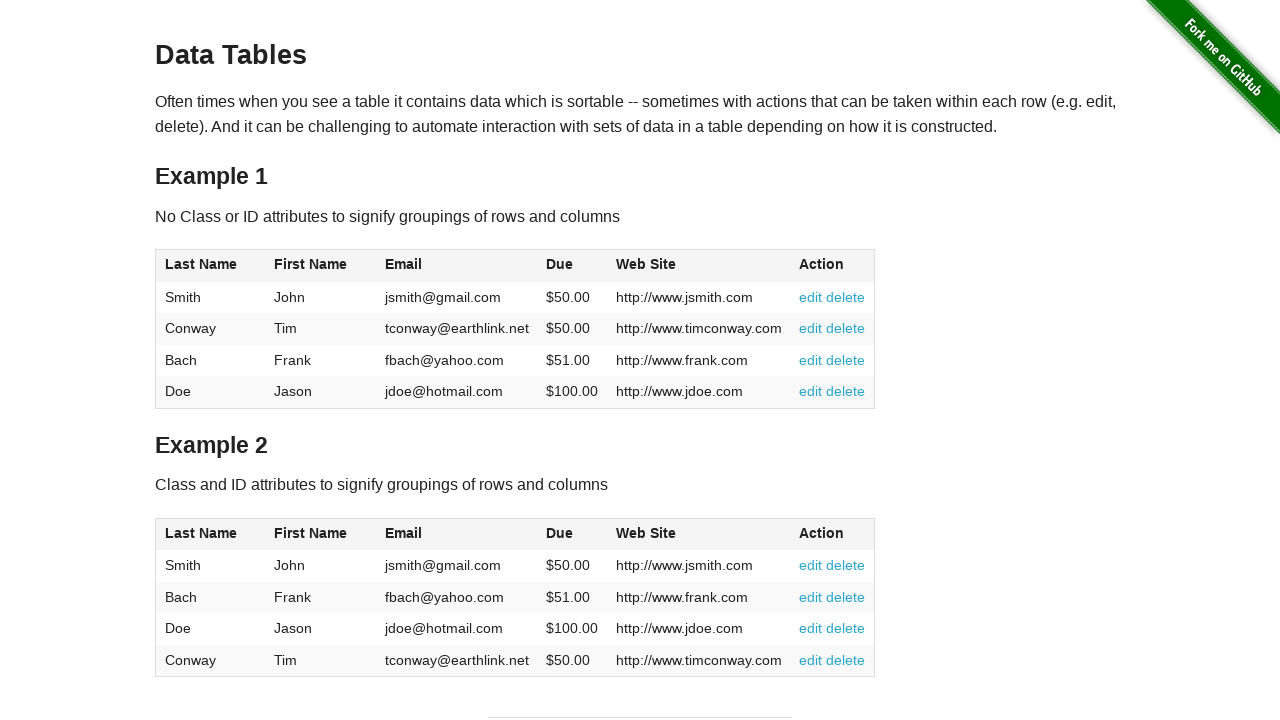